Navigates to Embibe website and retrieves the page title

Starting URL: https://www.embibe.com/

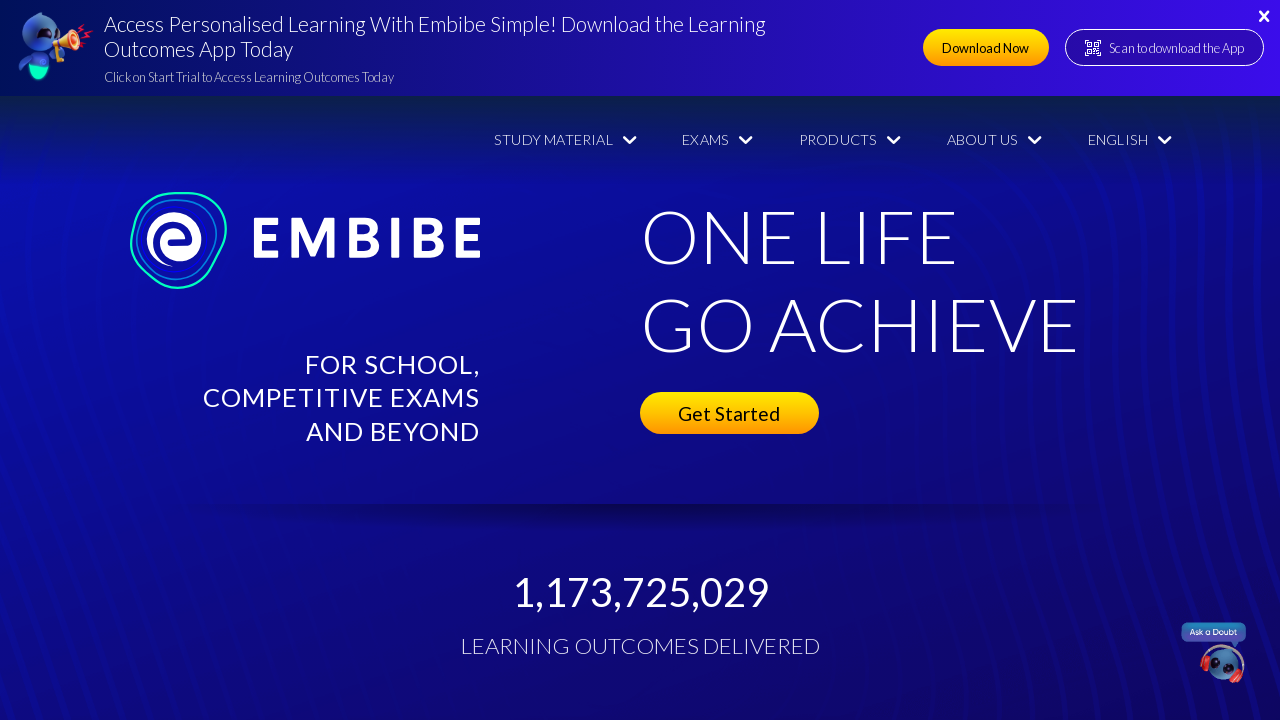

Waited for page to reach domcontentloaded state
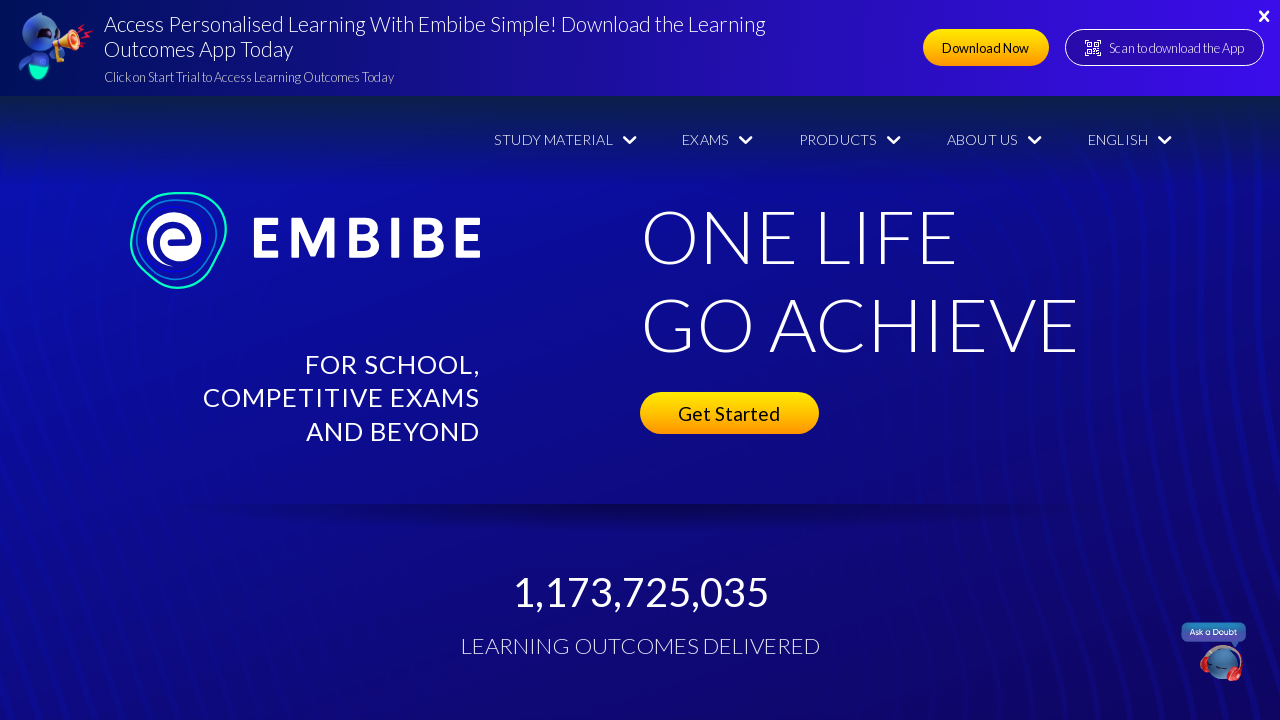

Retrieved page title: EMBIBE - The most powerful AI-powered learning platform
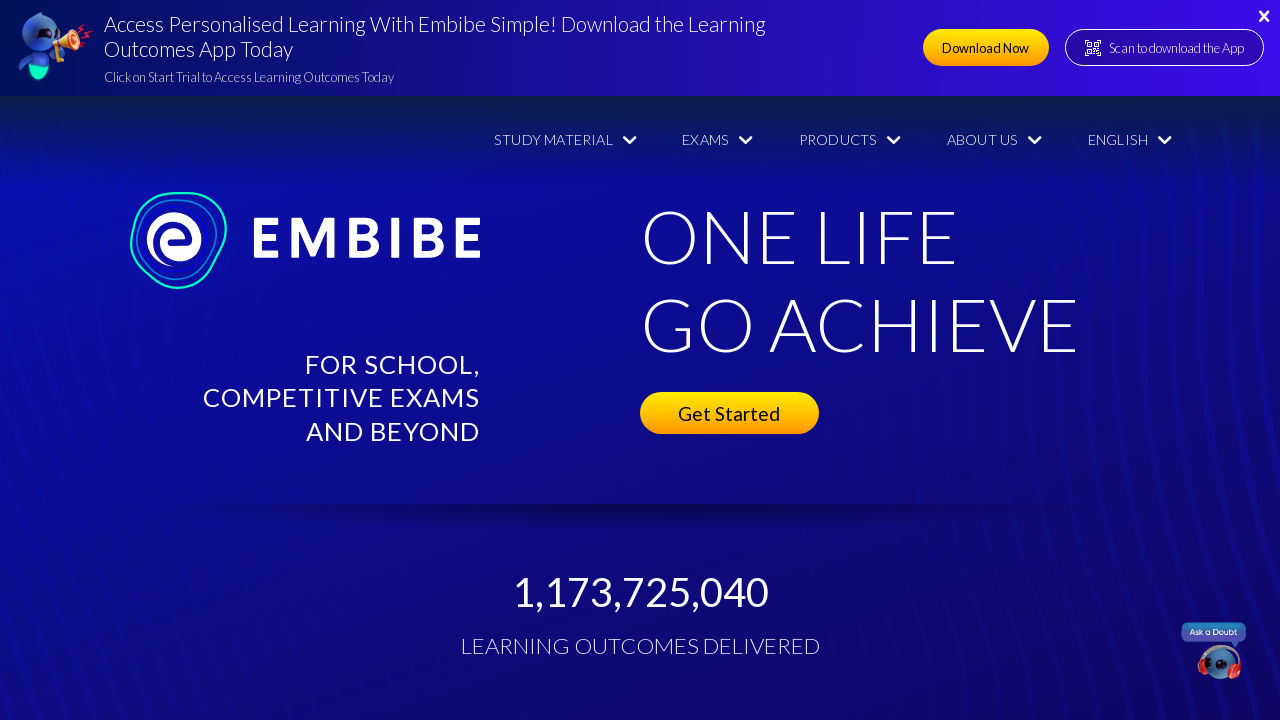

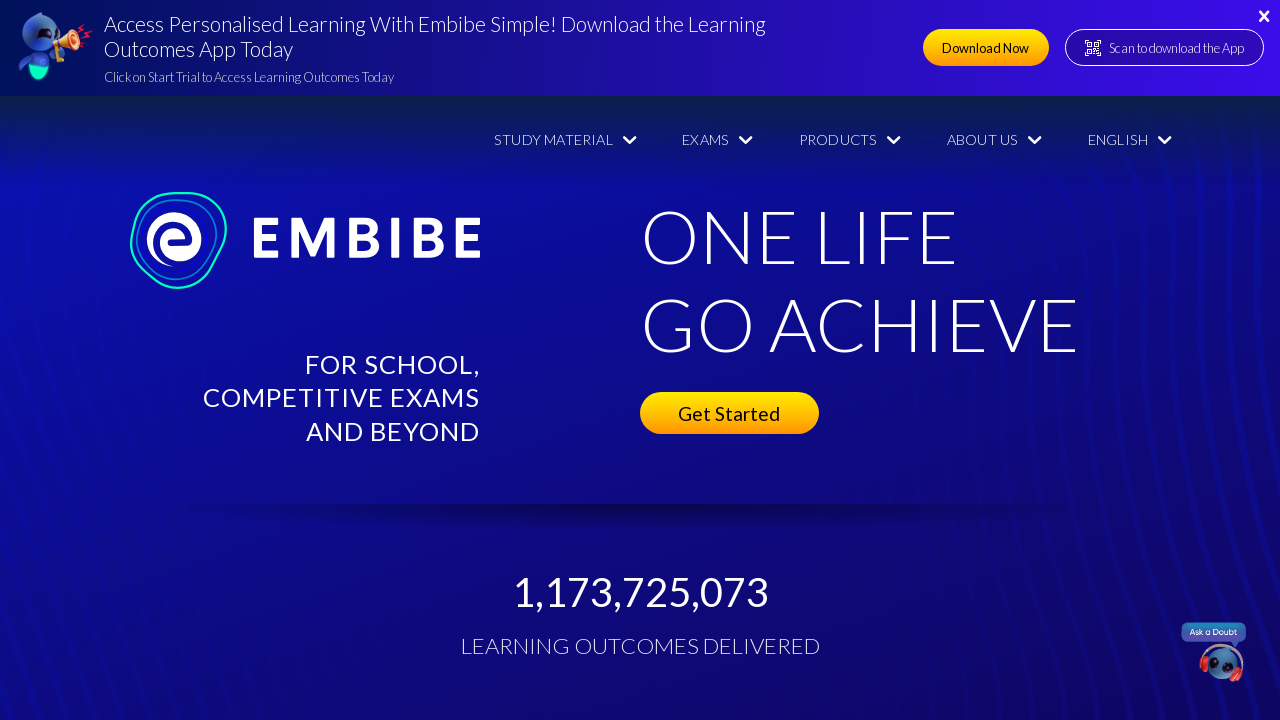